Tests that the page title is correct after navigating to the form page

Starting URL: https://formy-project.herokuapp.com

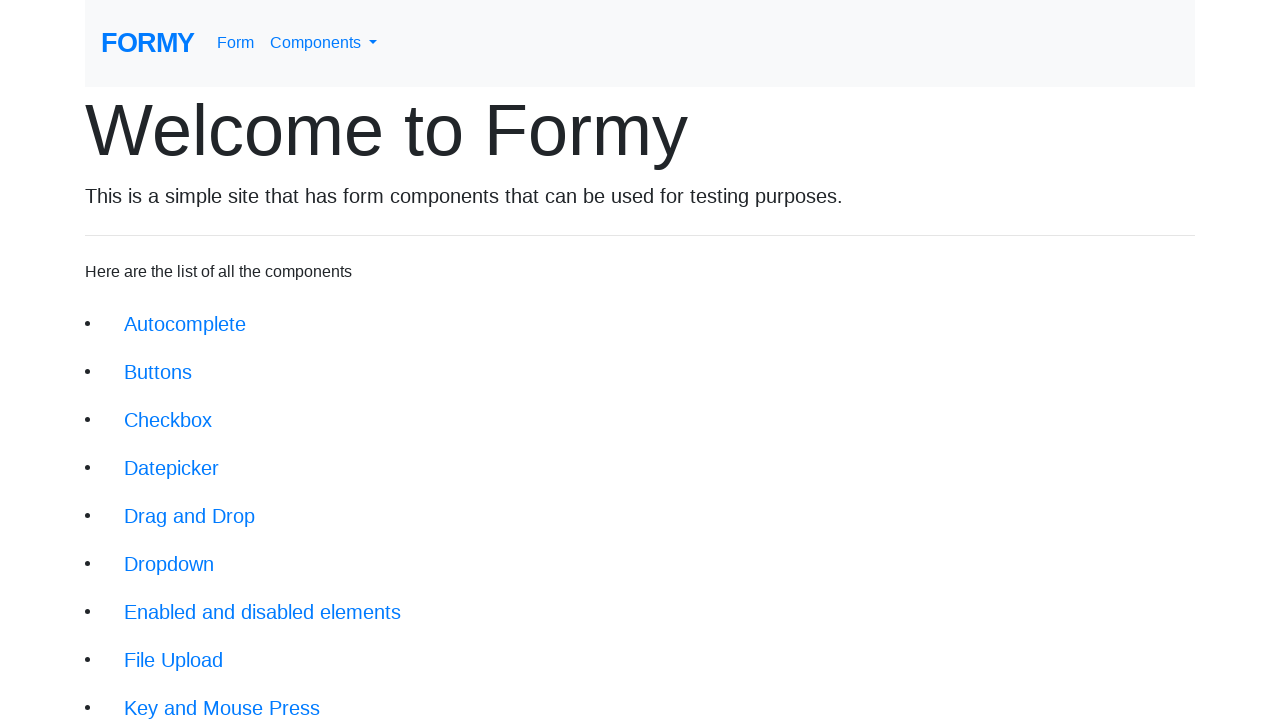

Navigated to starting URL https://formy-project.herokuapp.com
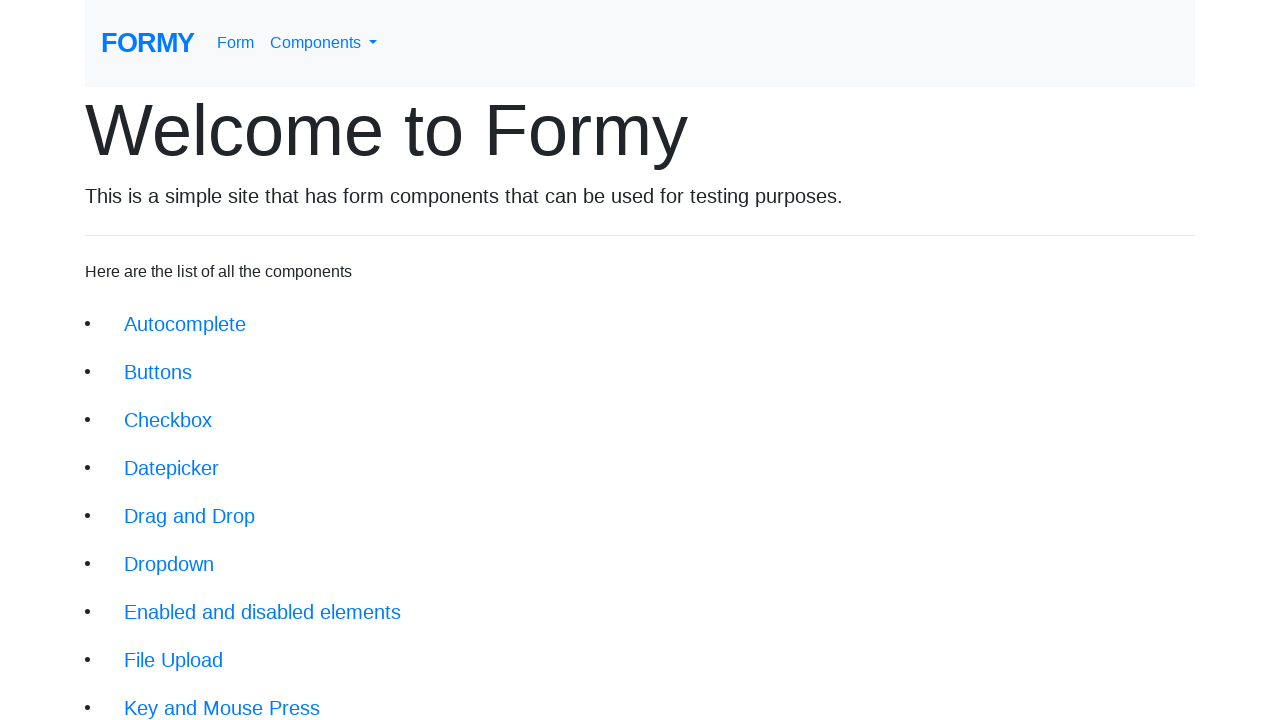

Clicked on the Form link at (148, 43) on a:has-text("Form")
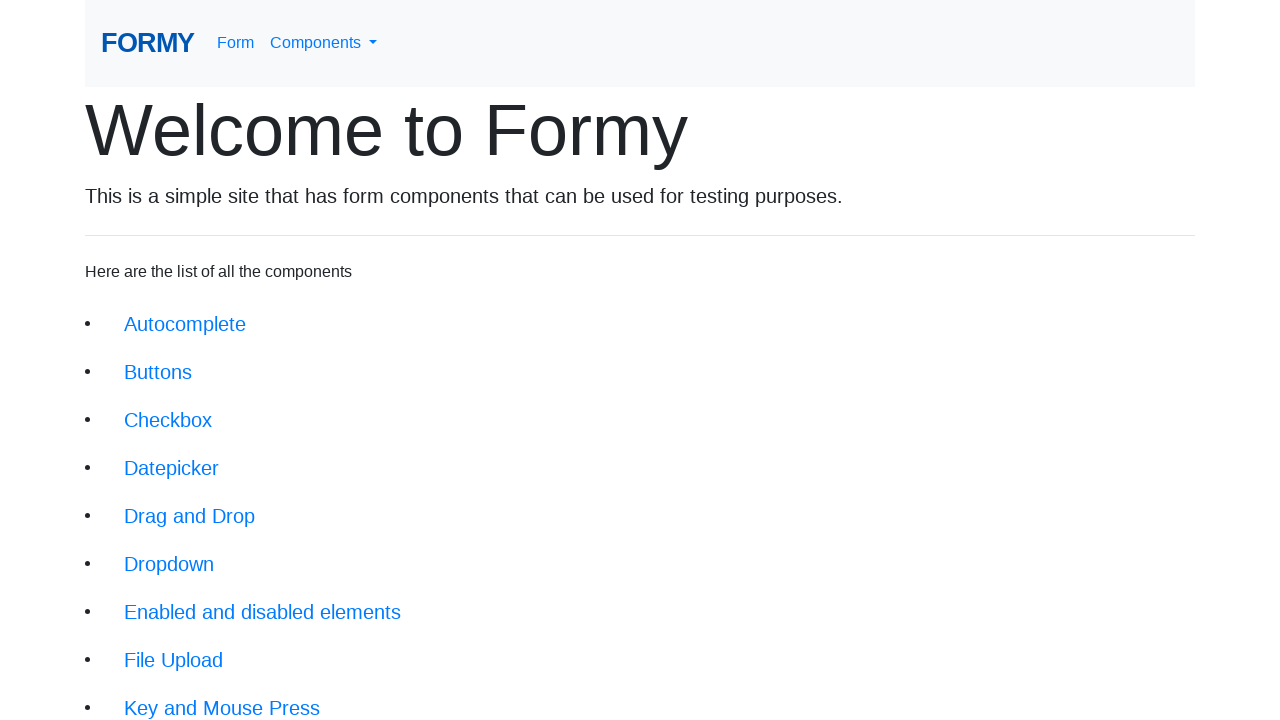

Verified page title is 'Formy'
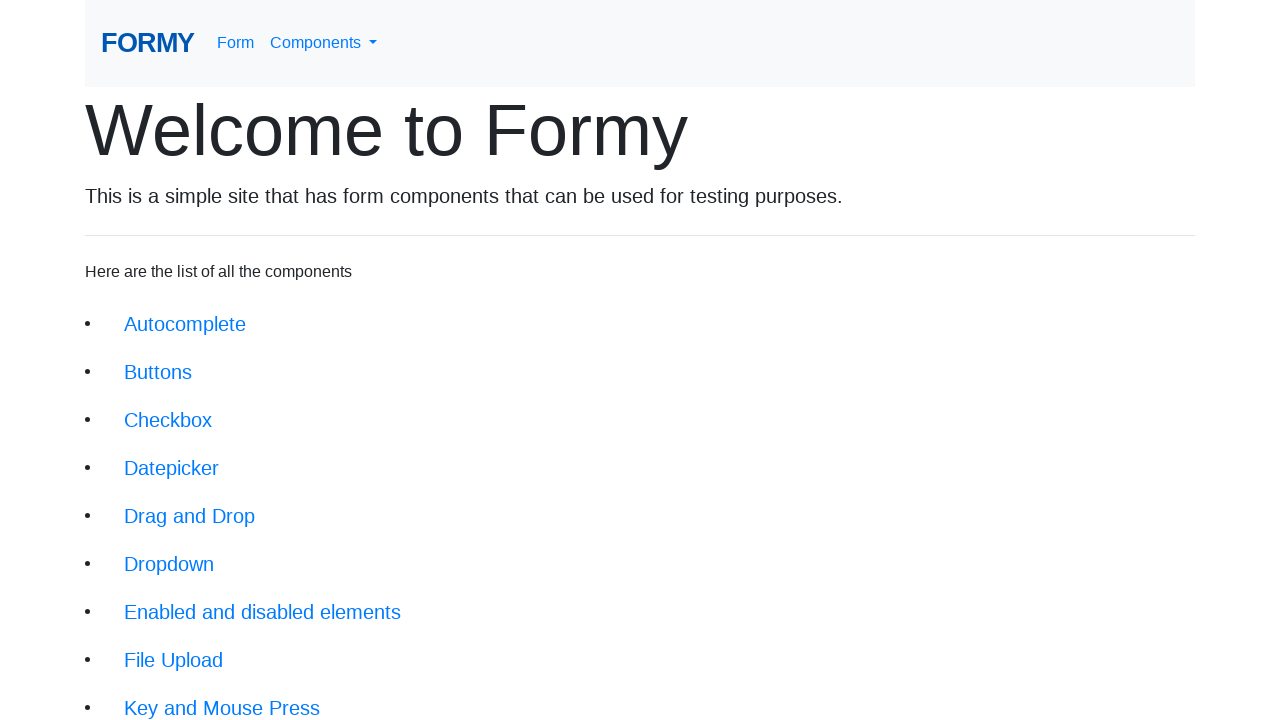

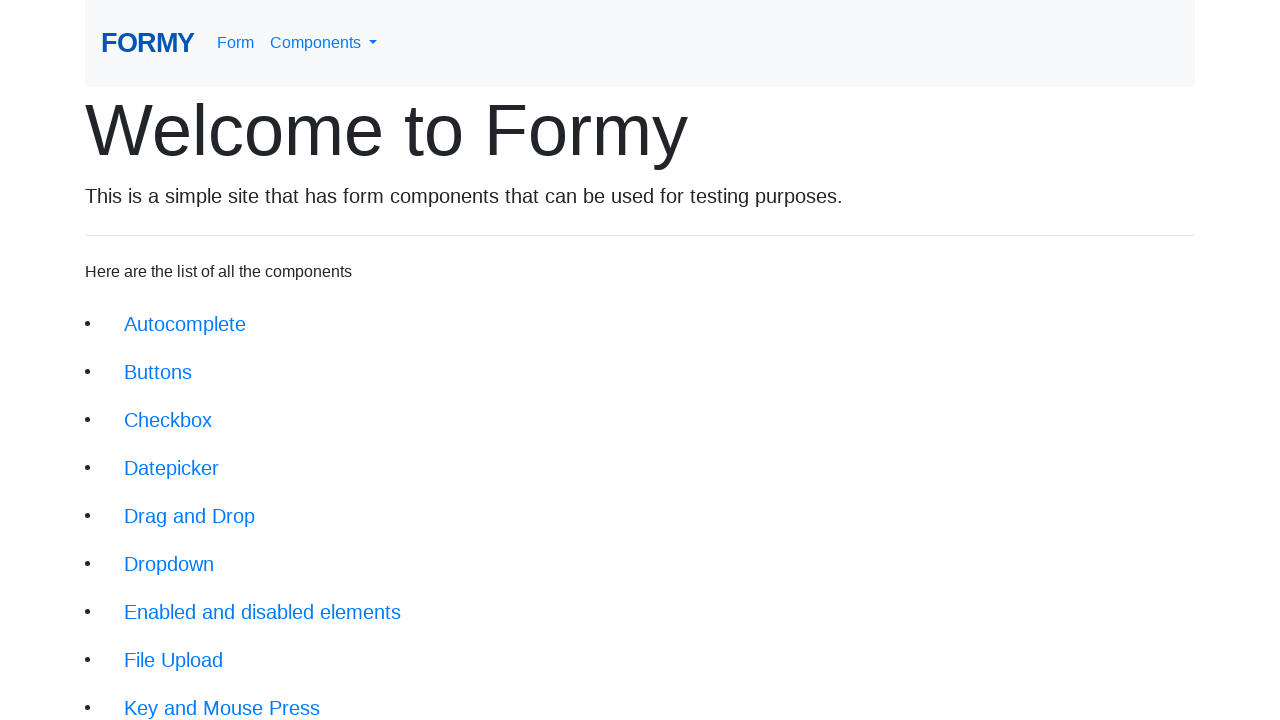